Tests text box form by filling in user name, email, and address fields, then submitting the form

Starting URL: https://demoqa.com/text-box

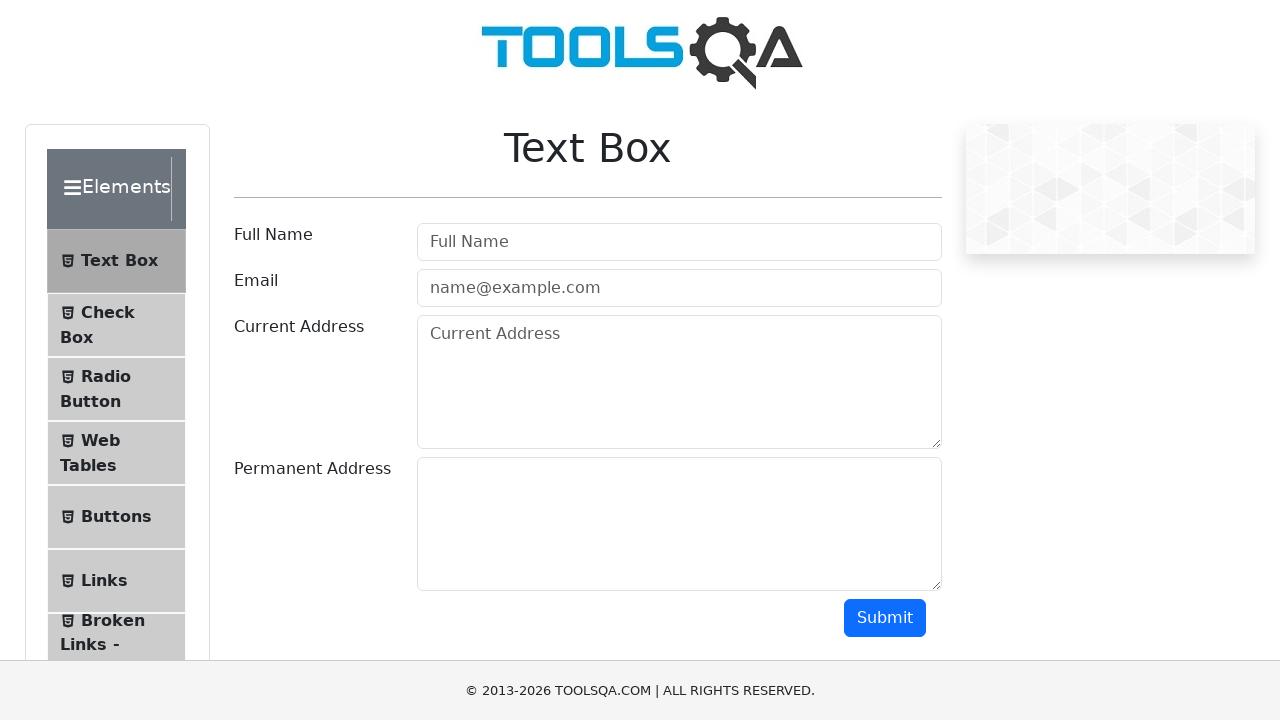

Filled user name field with 'Ishan' on #userName
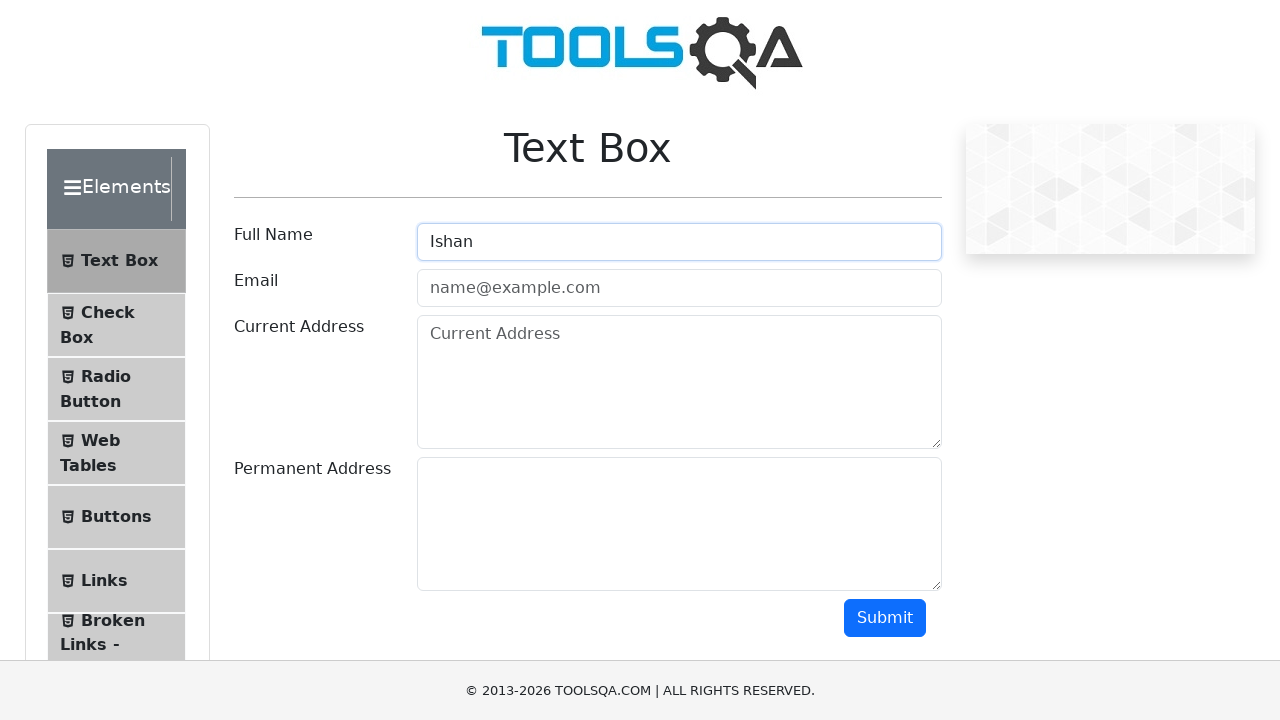

Filled email field with 'ishan.n@simformsolutions.com' on #userEmail
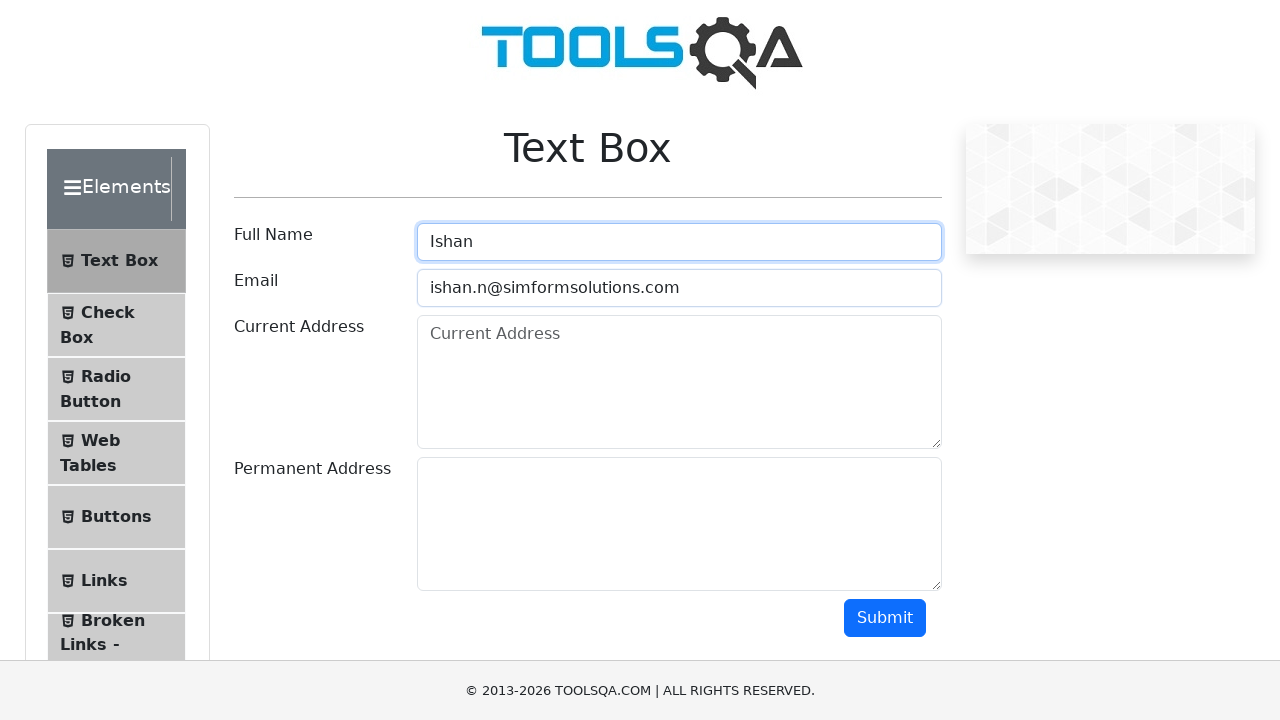

Filled current address field with '5th floor simform solutions' on #currentAddress
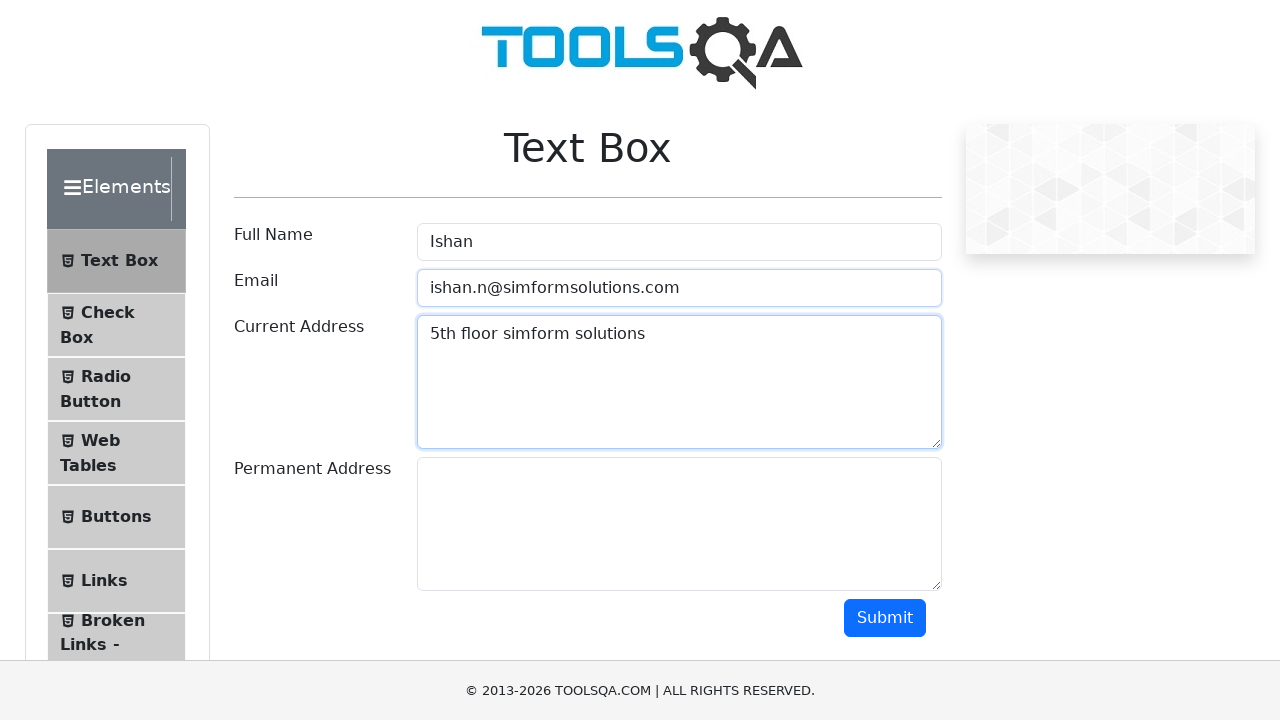

Clicked submit button to submit the form at (885, 618) on #submit
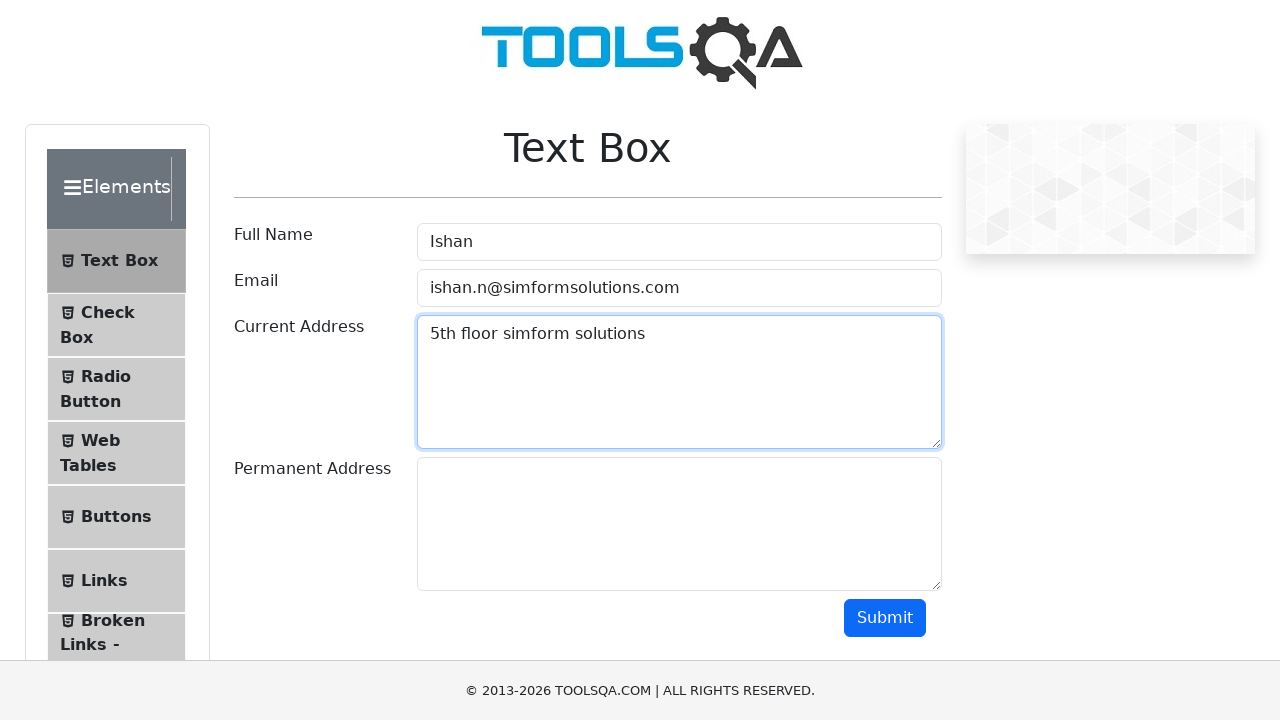

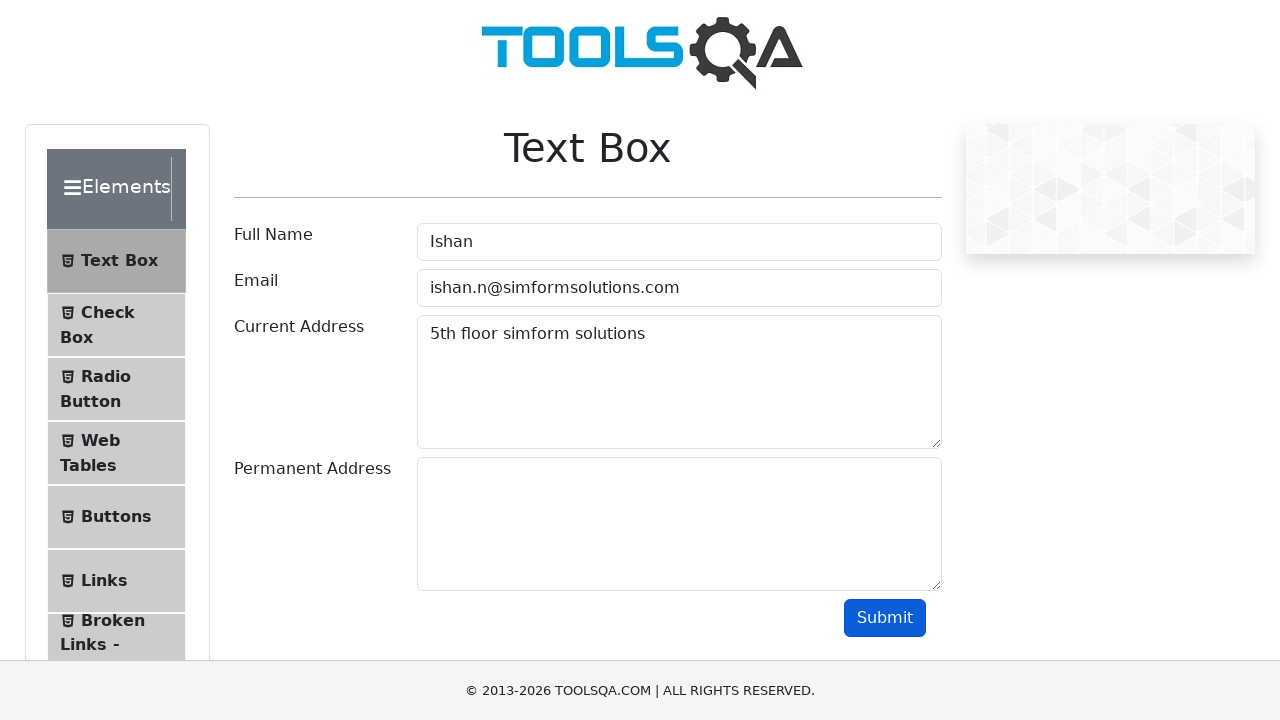